Tests interaction with disabled form elements by clicking on the Disabled option and manipulating a disabled text field using JavaScript execution

Starting URL: https://demoapps.qspiders.com/ui

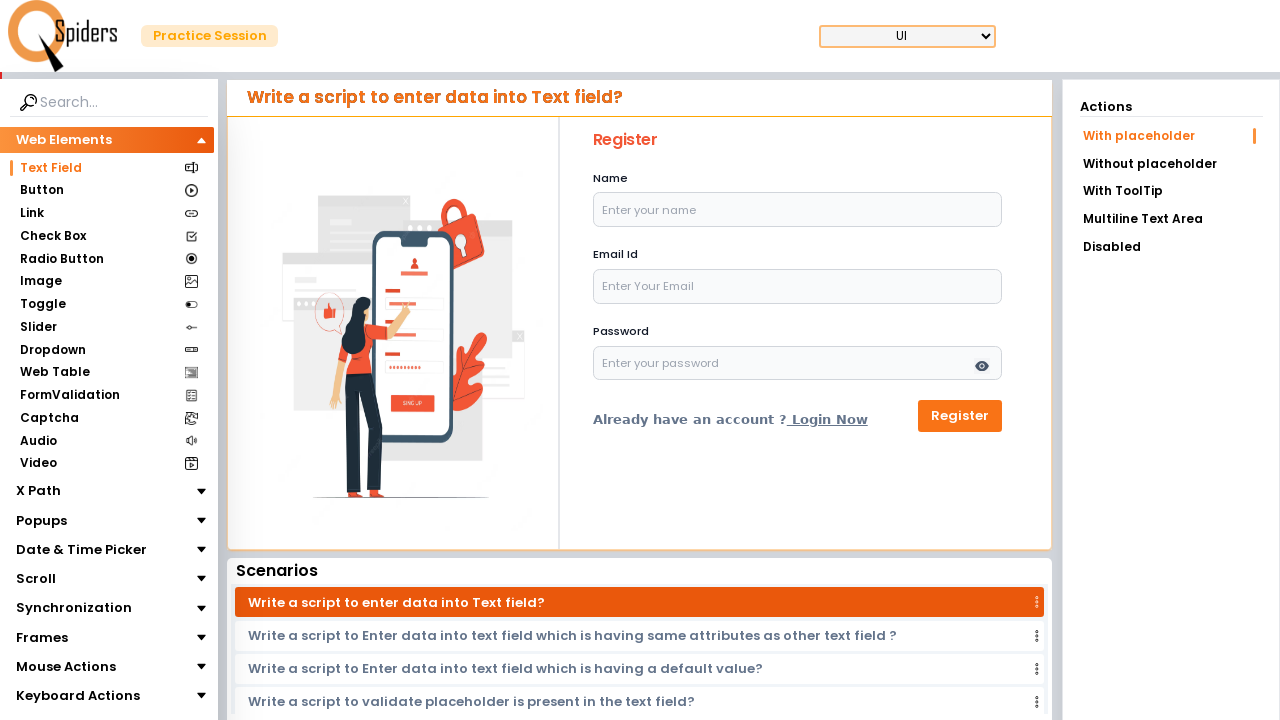

Clicked on the Disabled option at (1171, 247) on xpath=//li[text()='Disabled']
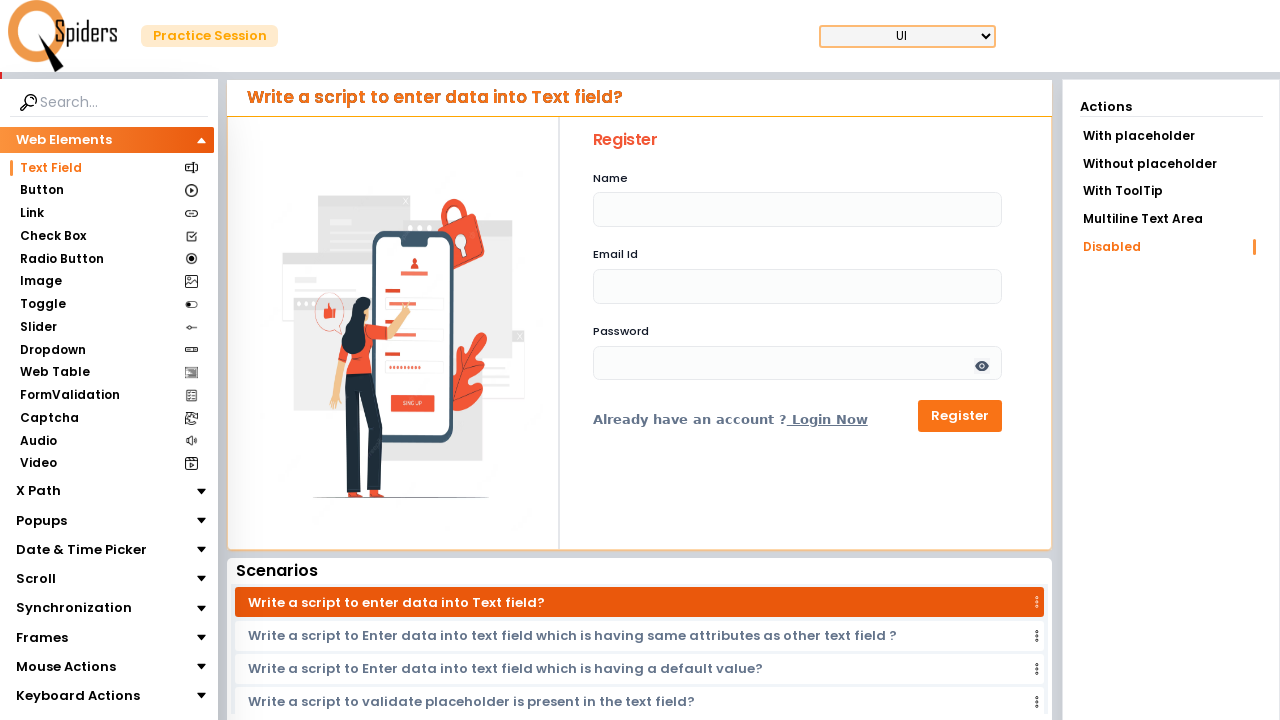

Disabled text field element loaded
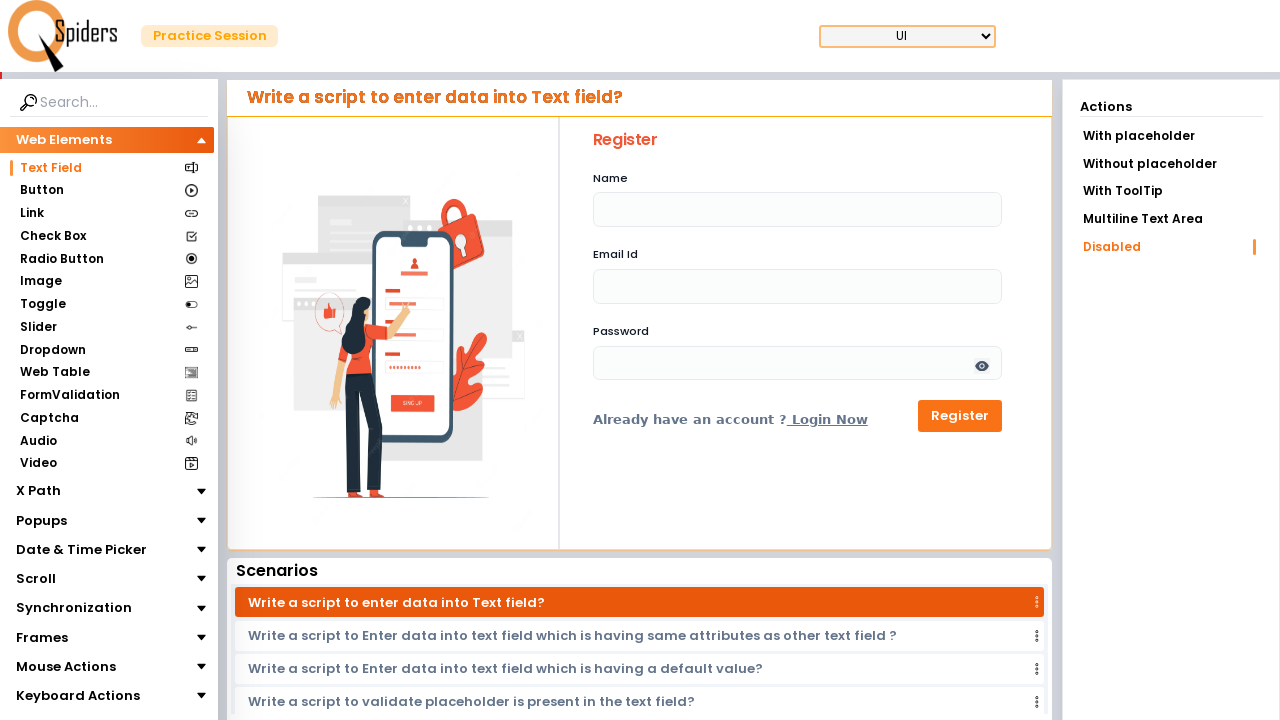

Set value 'admin' in disabled text field using JavaScript
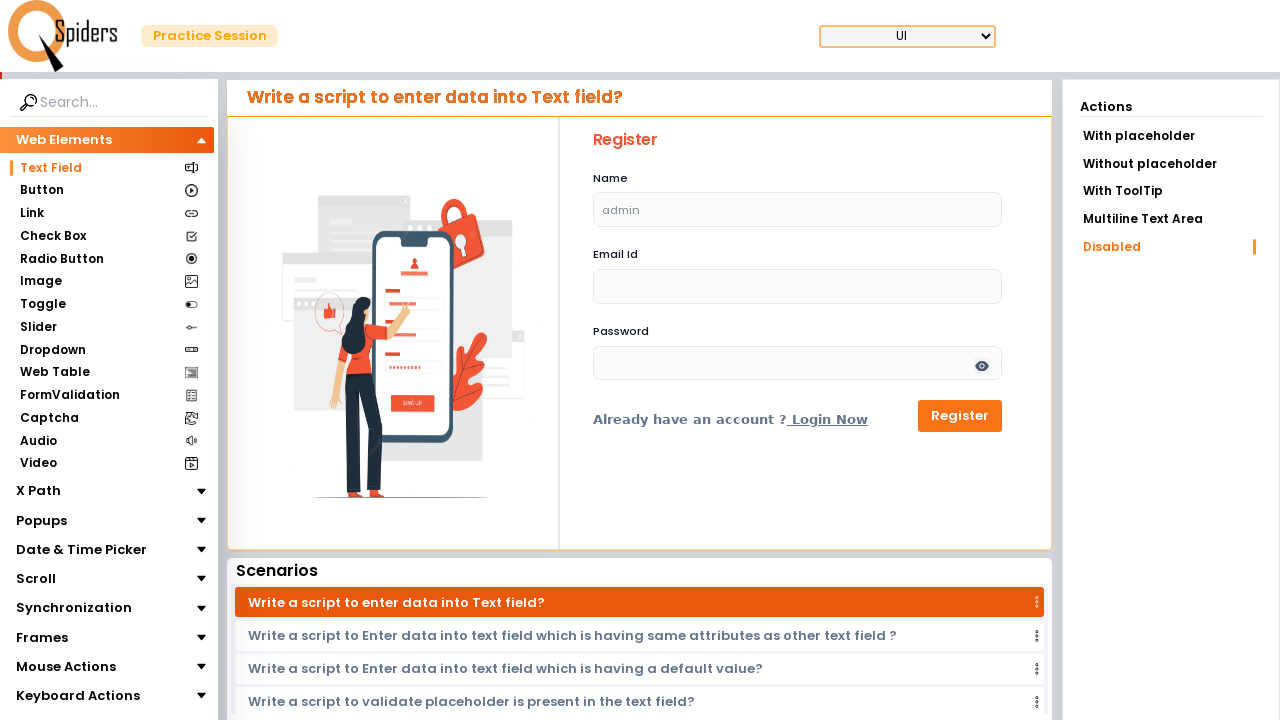

Cleared the disabled text field using JavaScript
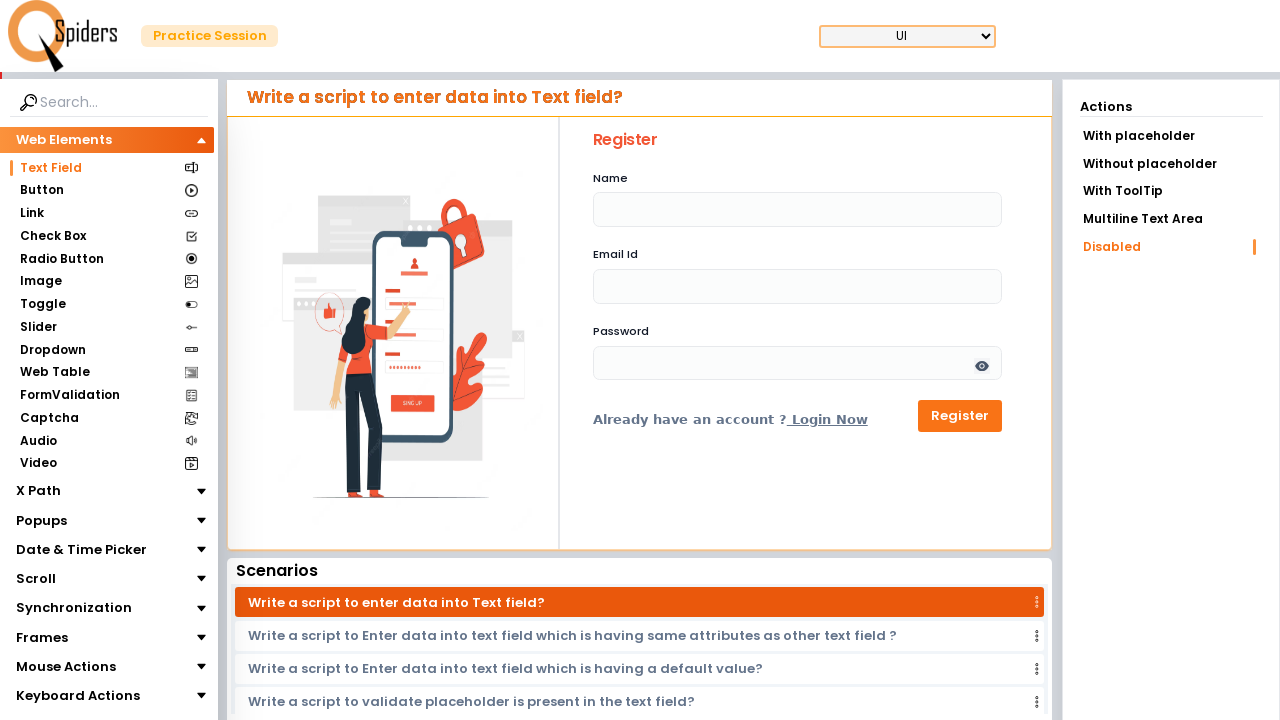

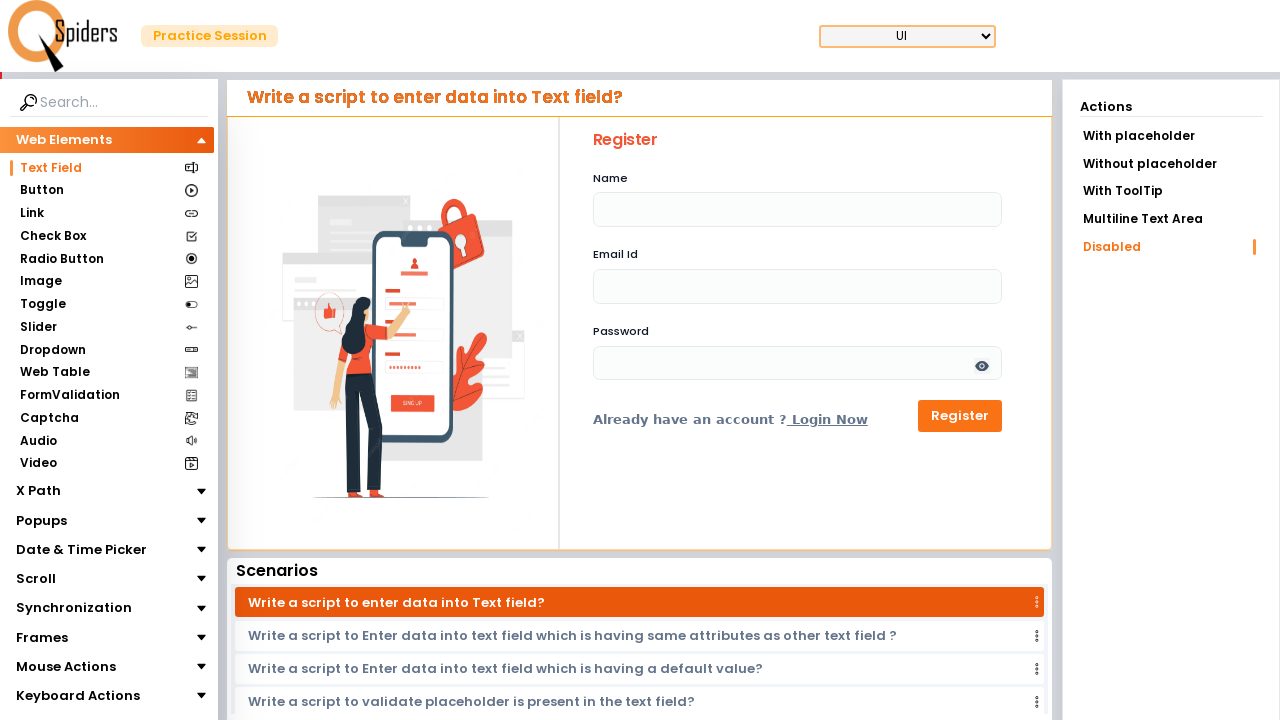